Navigates to Watsons Taiwan cosmetics product listing page (powder/compact category) and verifies that product links are displayed on the page.

Starting URL: https://www.watsons.com.tw/%E5%8C%96%E5%A6%9D%E5%93%81/%E7%B2%89%E9%A4%85-%E8%9C%9C%E7%B2%89/c/10440104

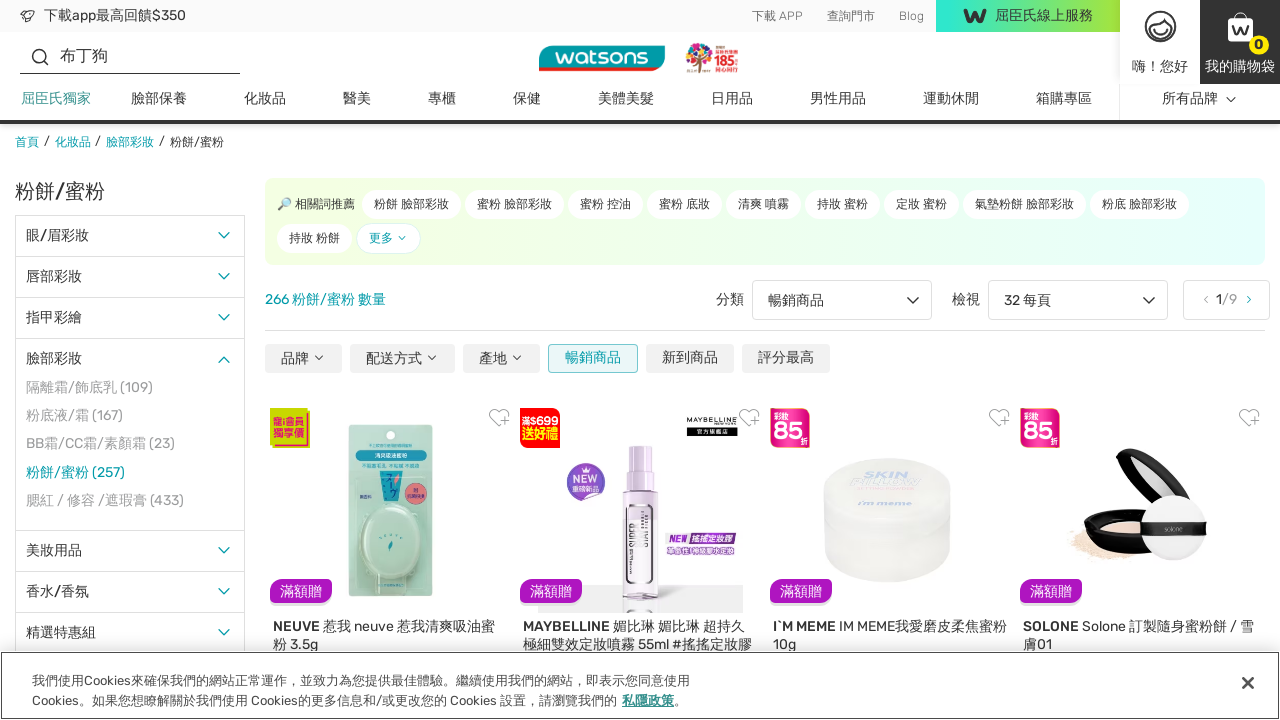

Waited for product links to load on Watsons Taiwan powder/compact cosmetics listing page
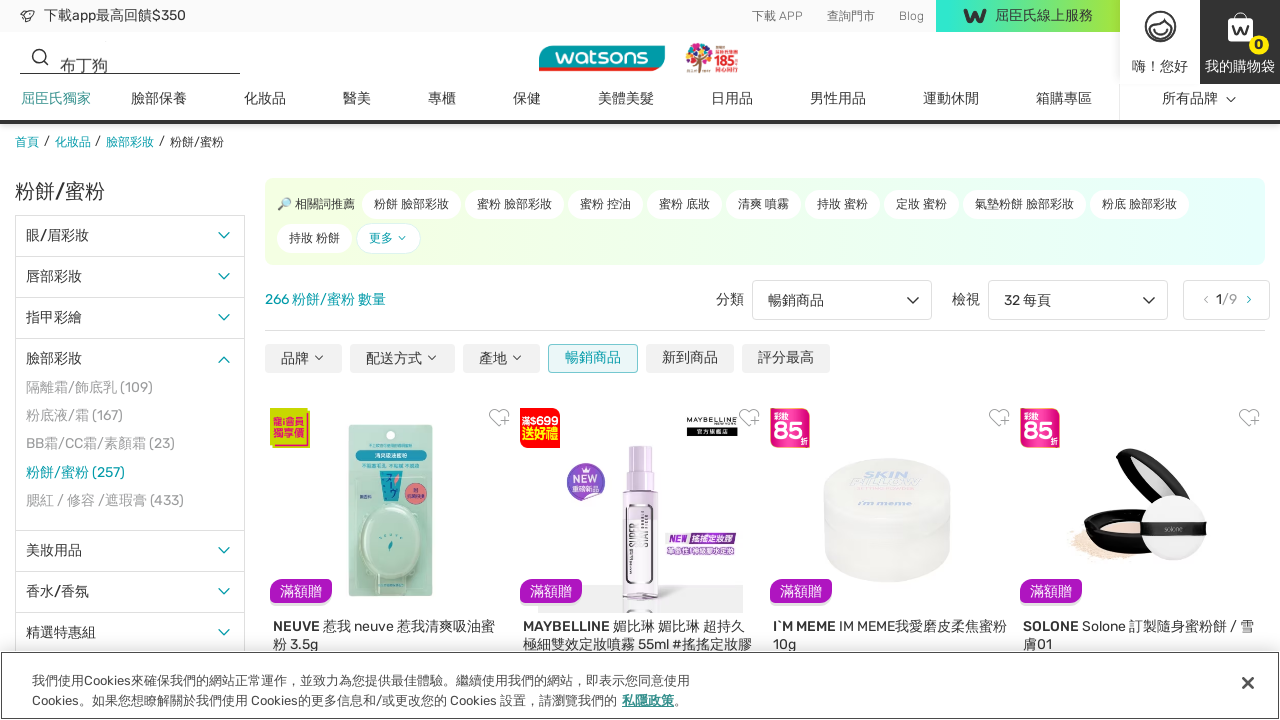

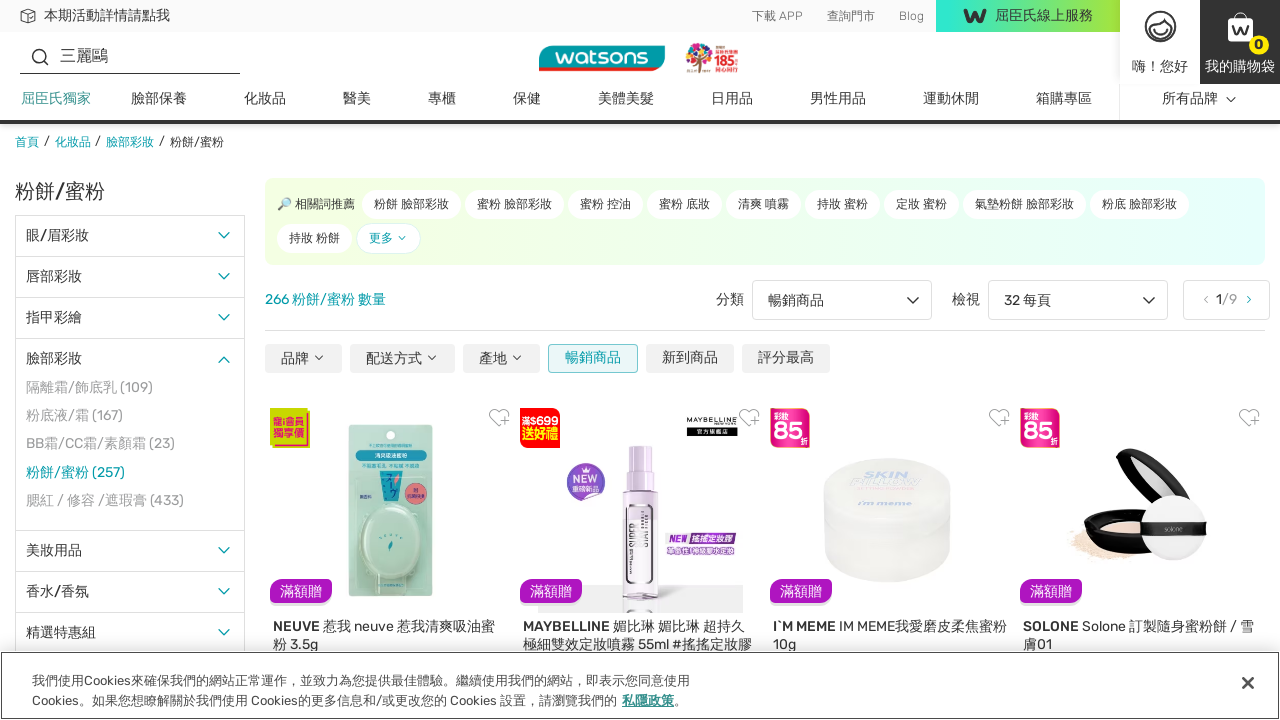